Tests window switching functionality by clicking a link that opens a new window, verifying content in the new window, then switching back to the original window and verifying its content.

Starting URL: https://the-internet.herokuapp.com/windows

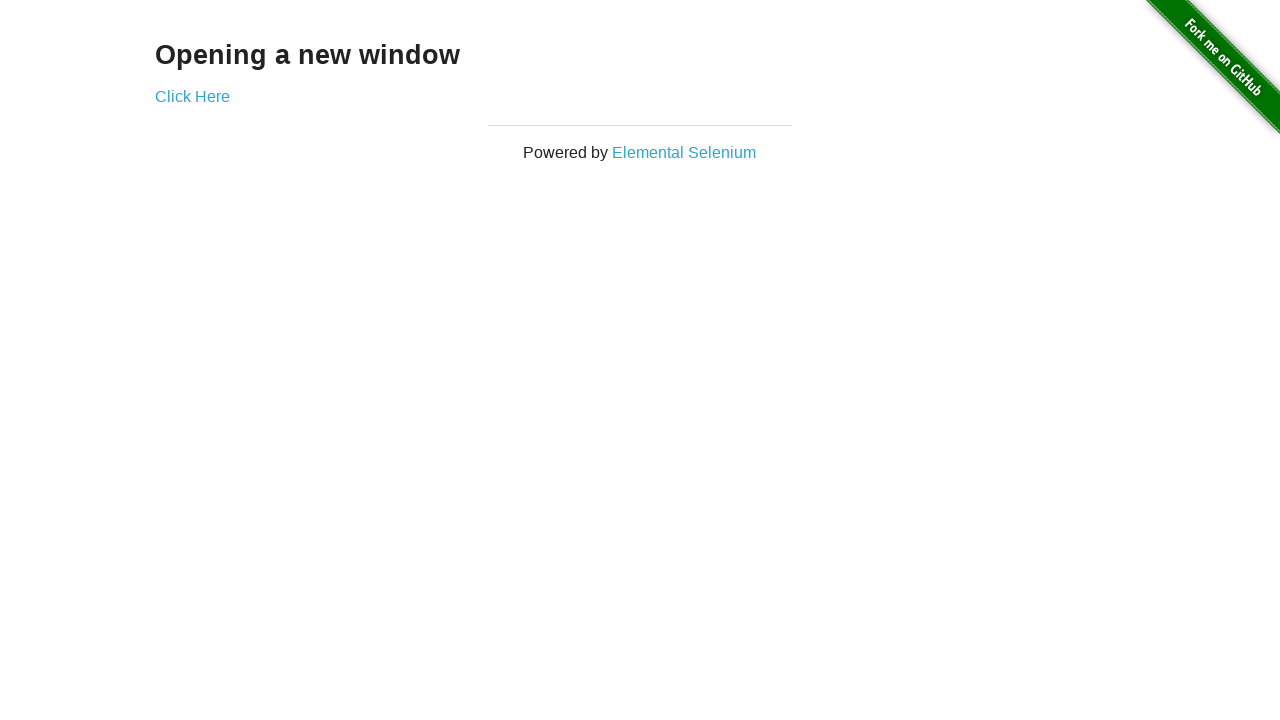

Retrieved initial page heading text
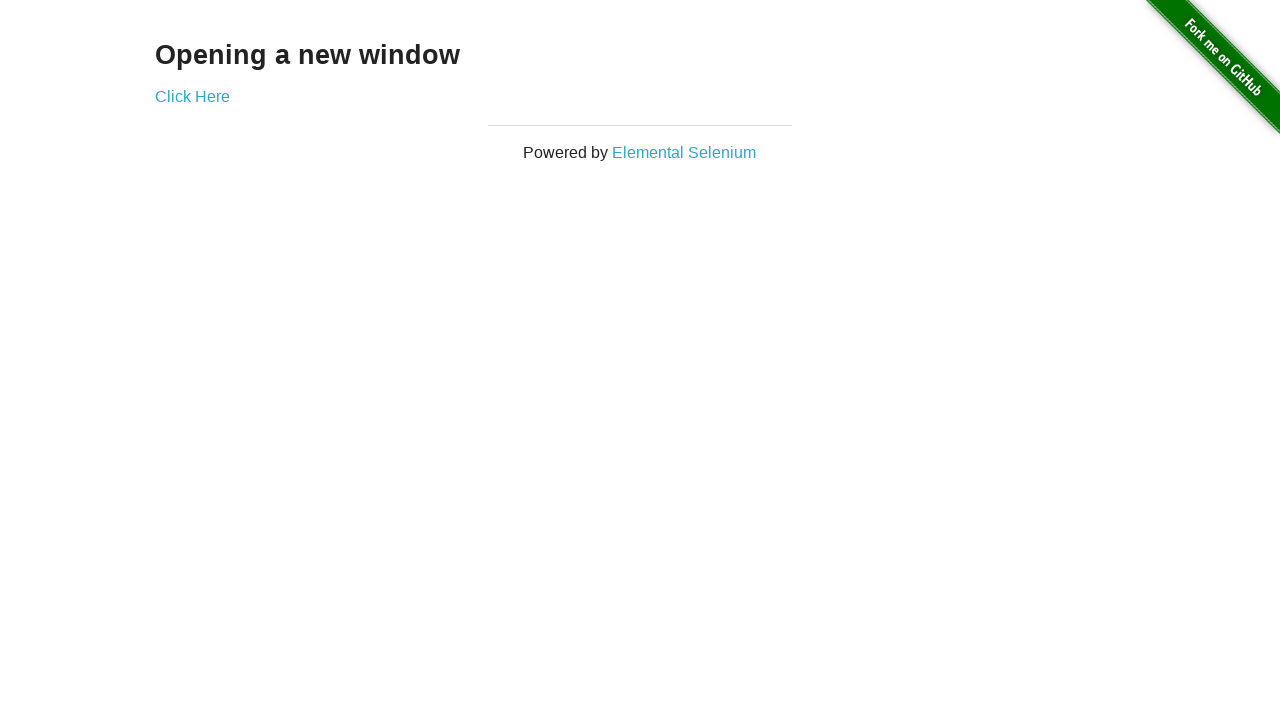

Verified initial page text is 'Opening a new window'
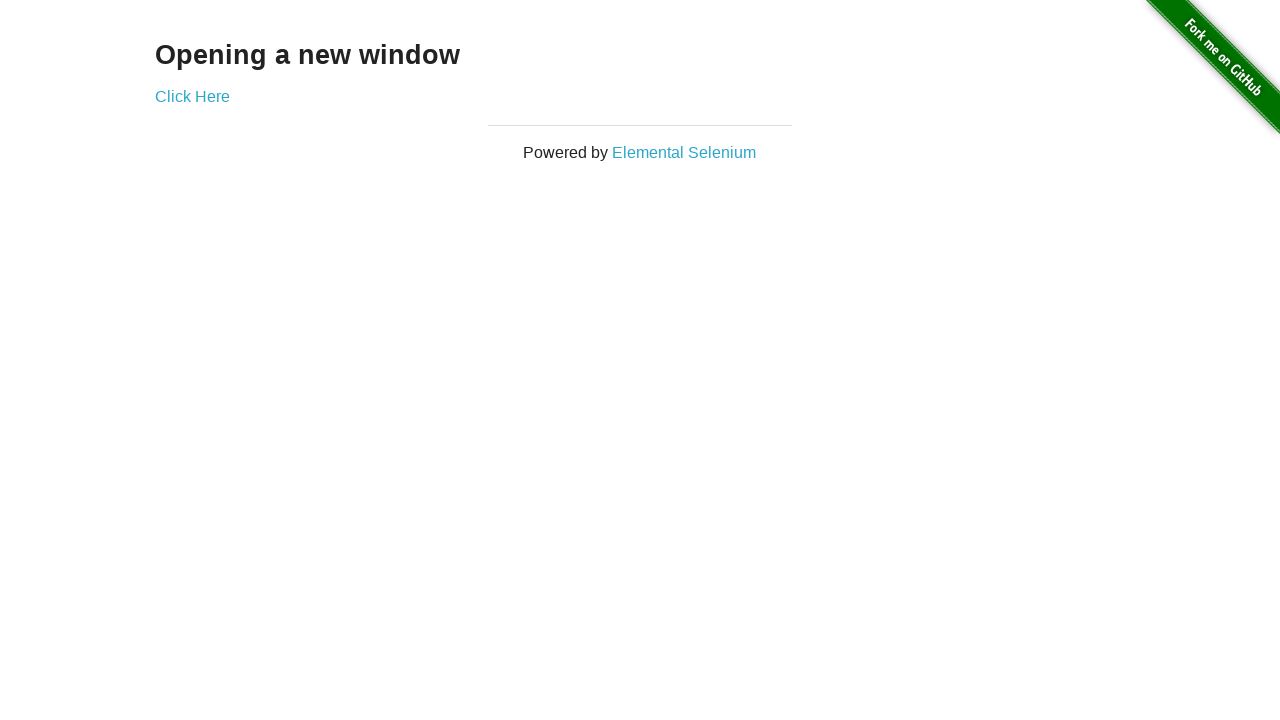

Verified page title is 'The Internet'
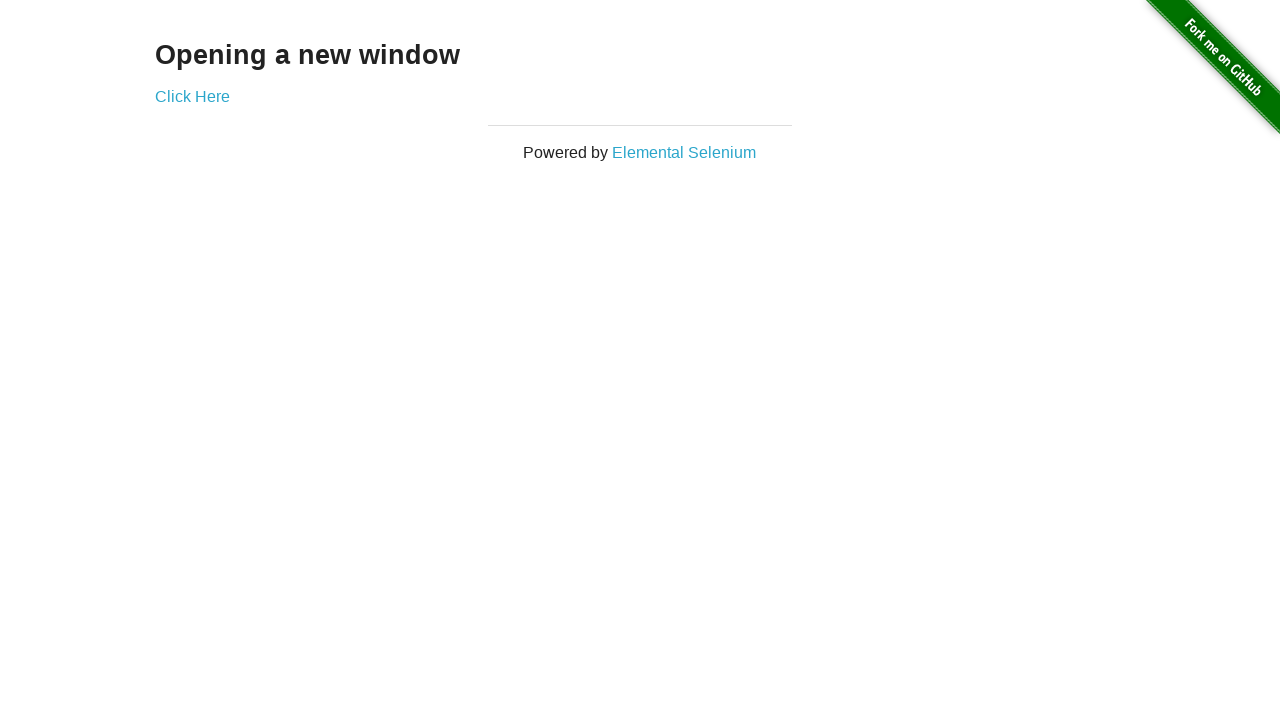

Clicked 'Click Here' link to open new window at (192, 96) on xpath=//*[text()='Click Here']
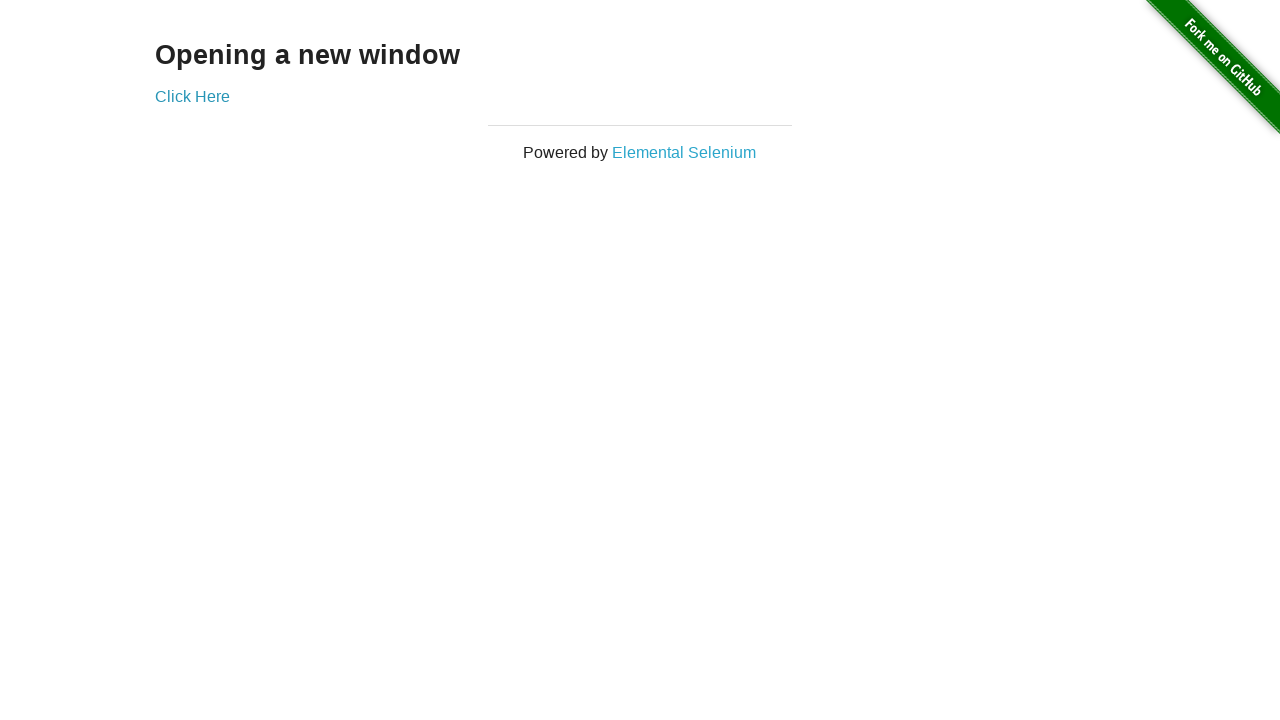

Captured new window page object
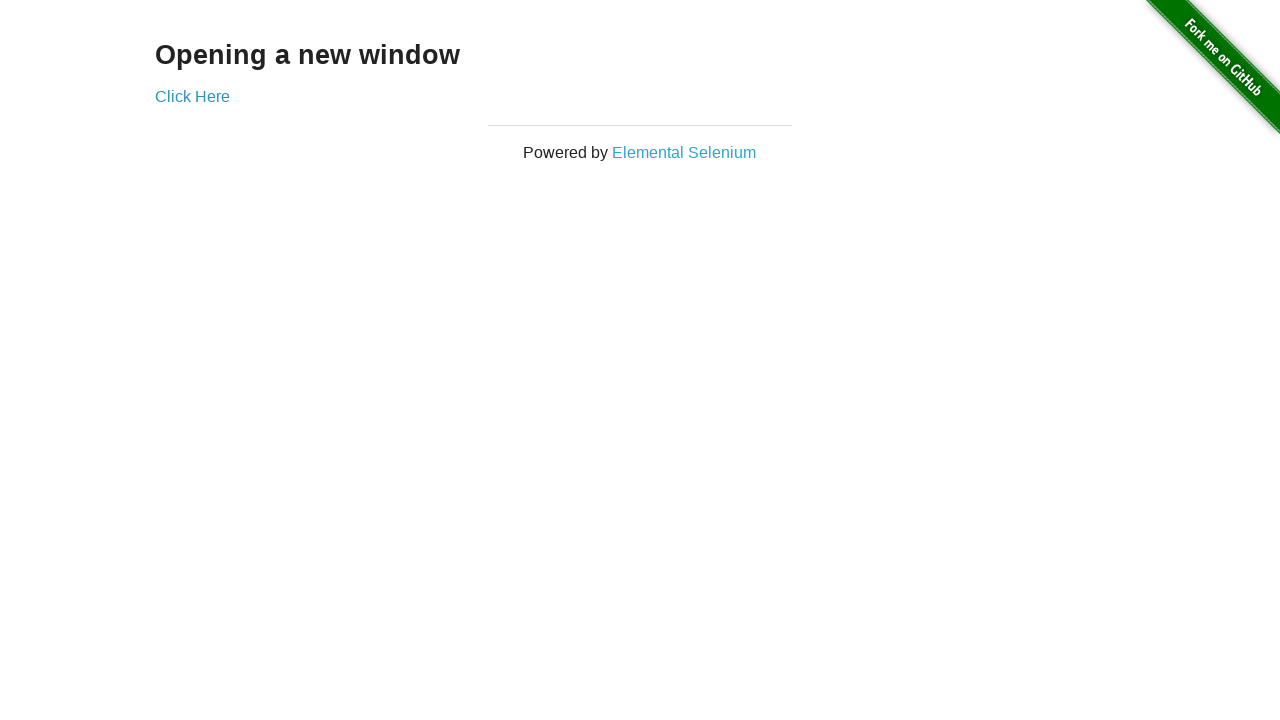

Waited for new window to load
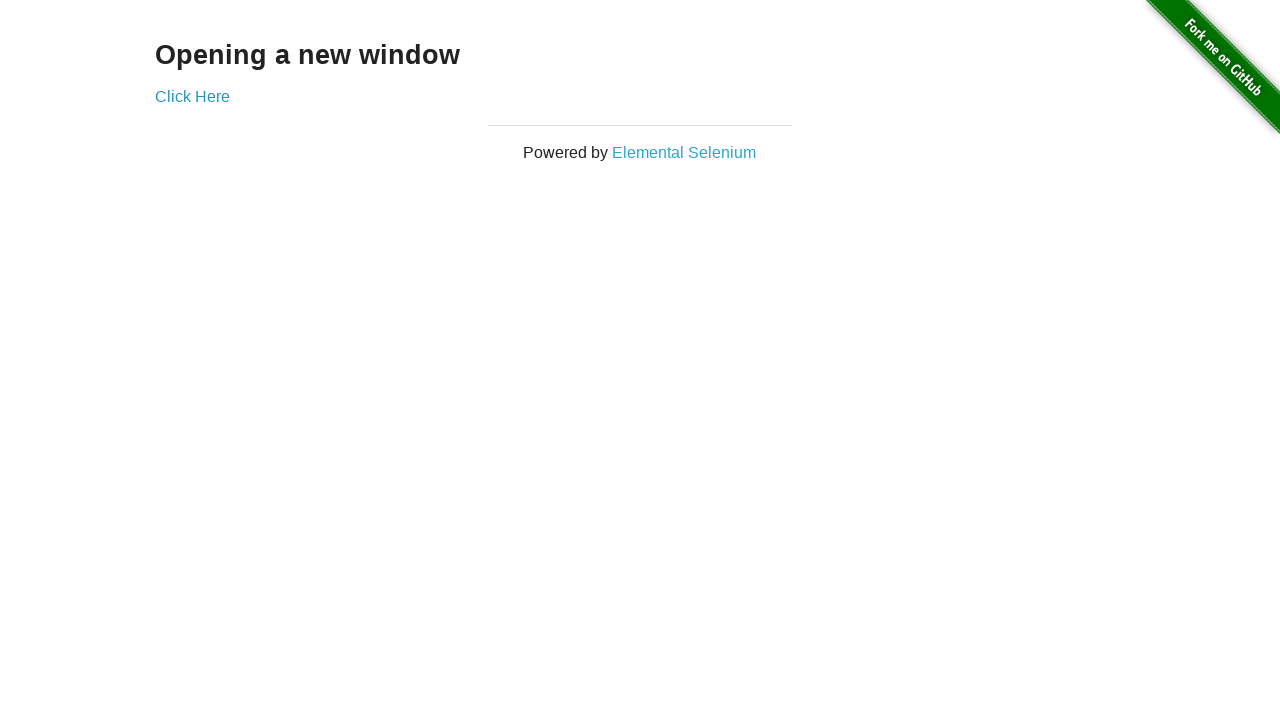

Verified new window title contains 'New Window'
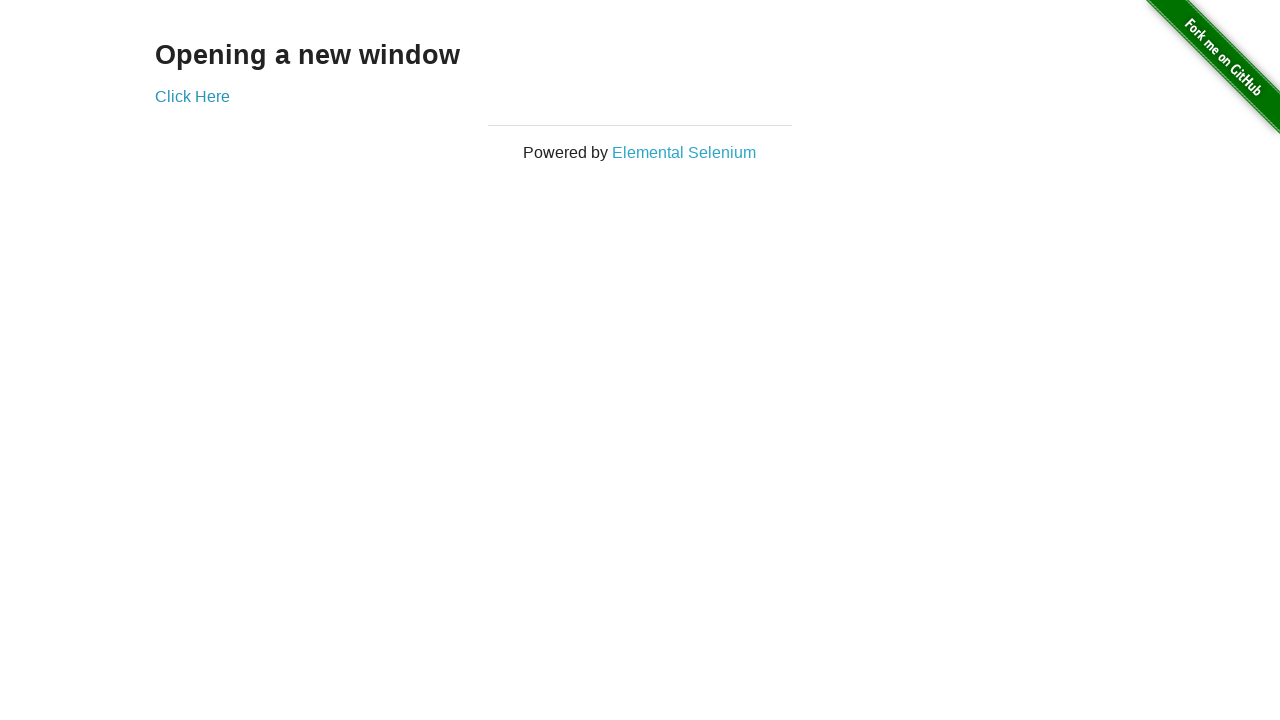

Retrieved new window heading text
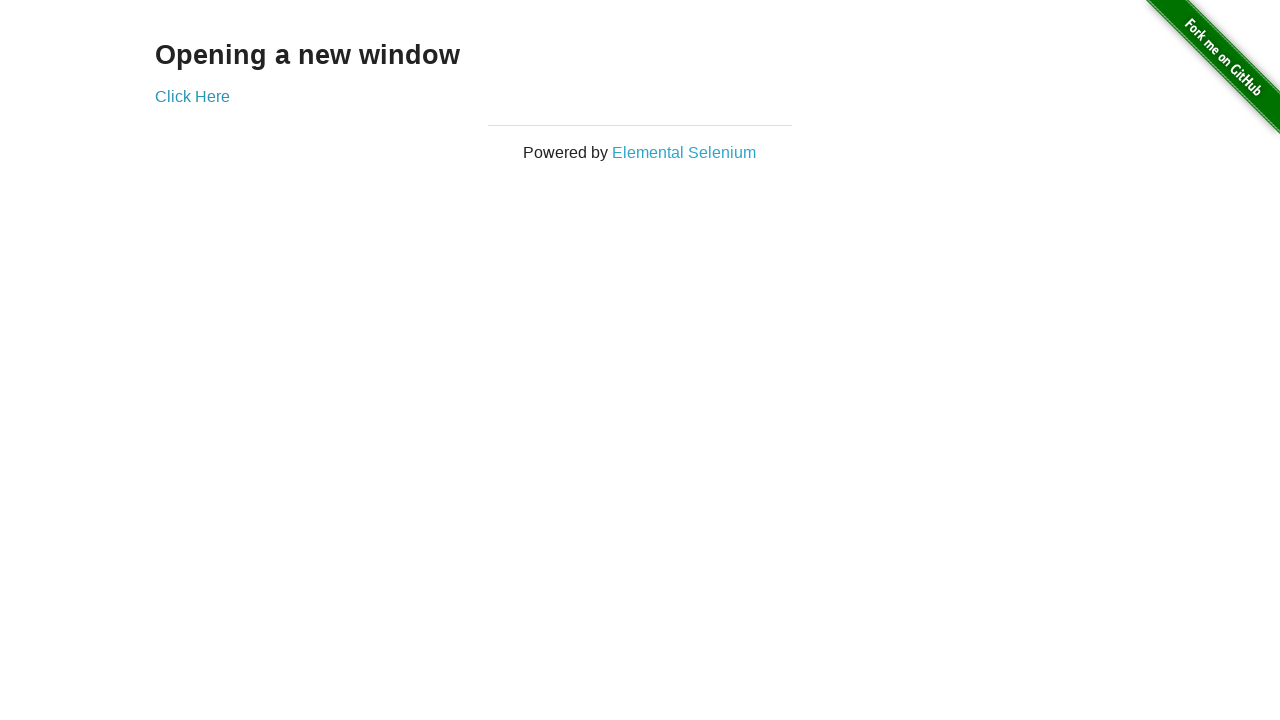

Verified new window text is 'New Window'
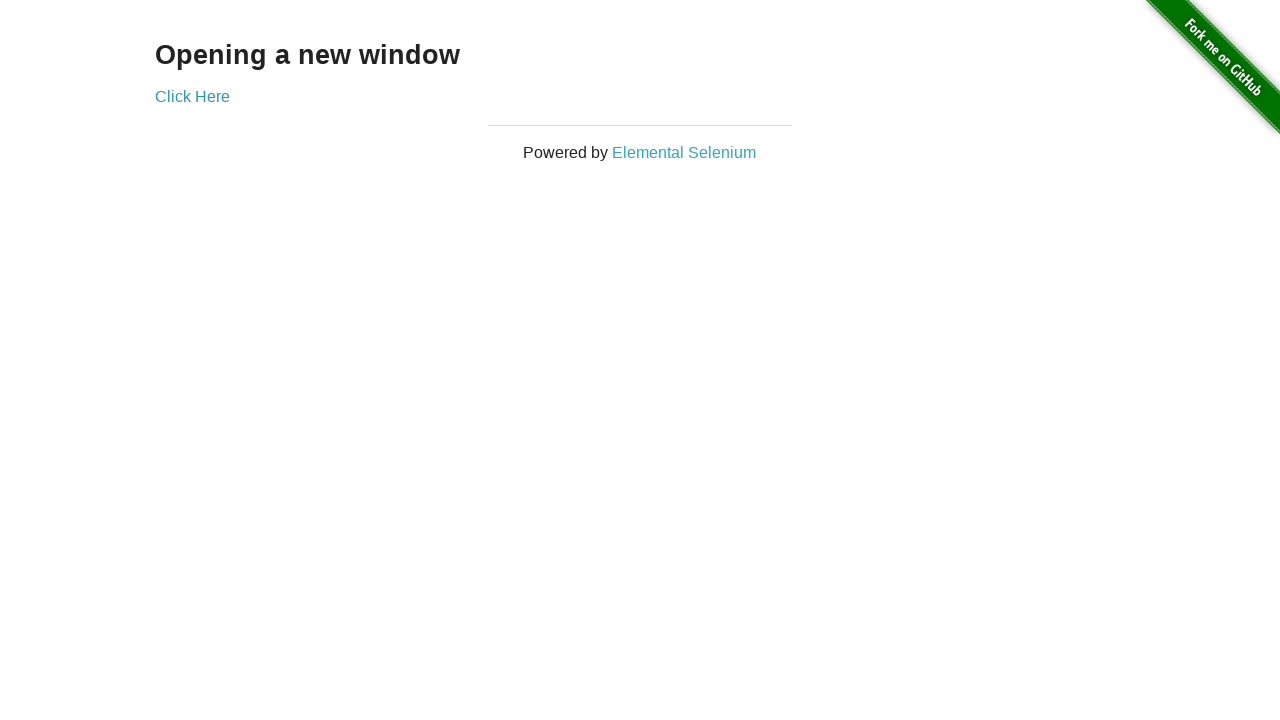

Switched back to original window
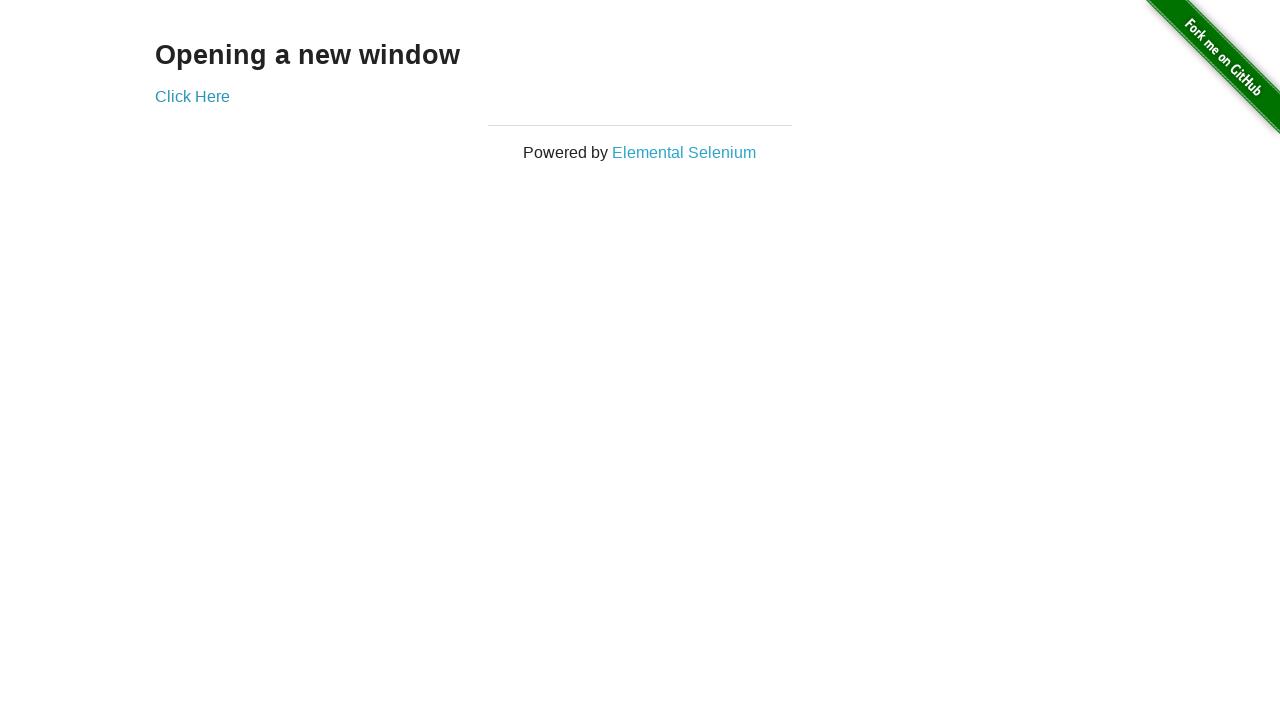

Verified original page title is 'The Internet'
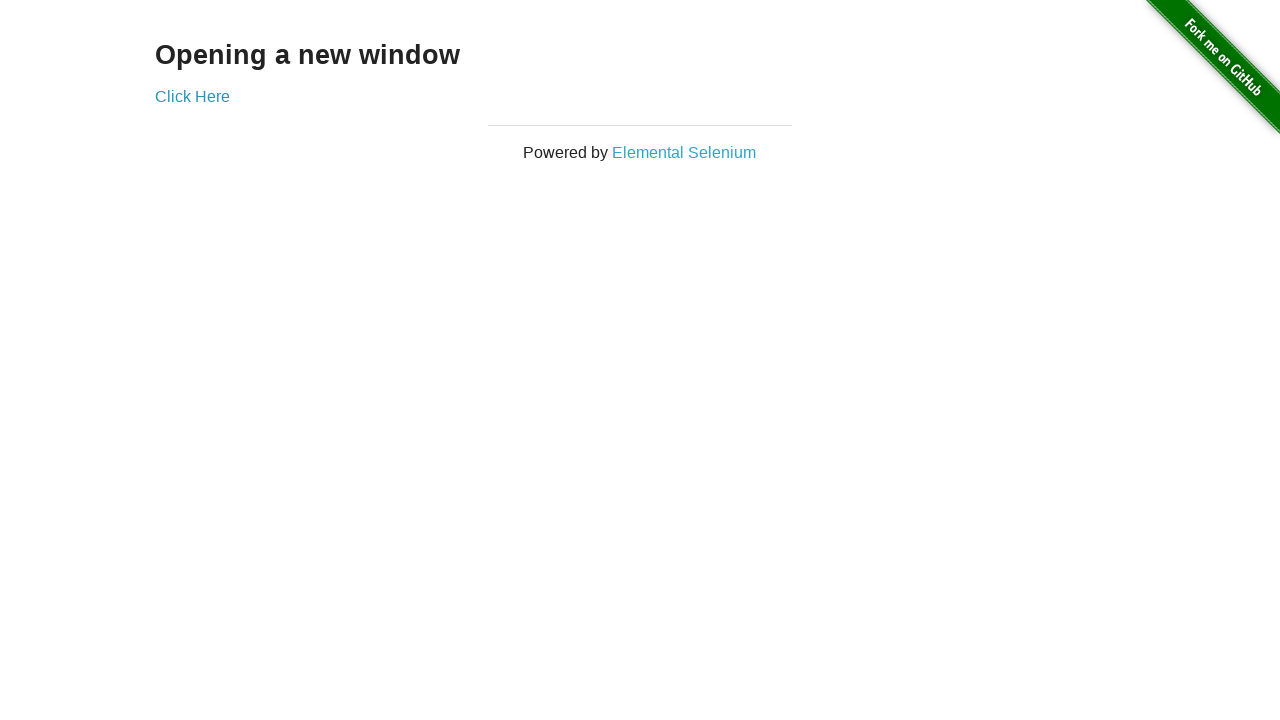

Closed the new window
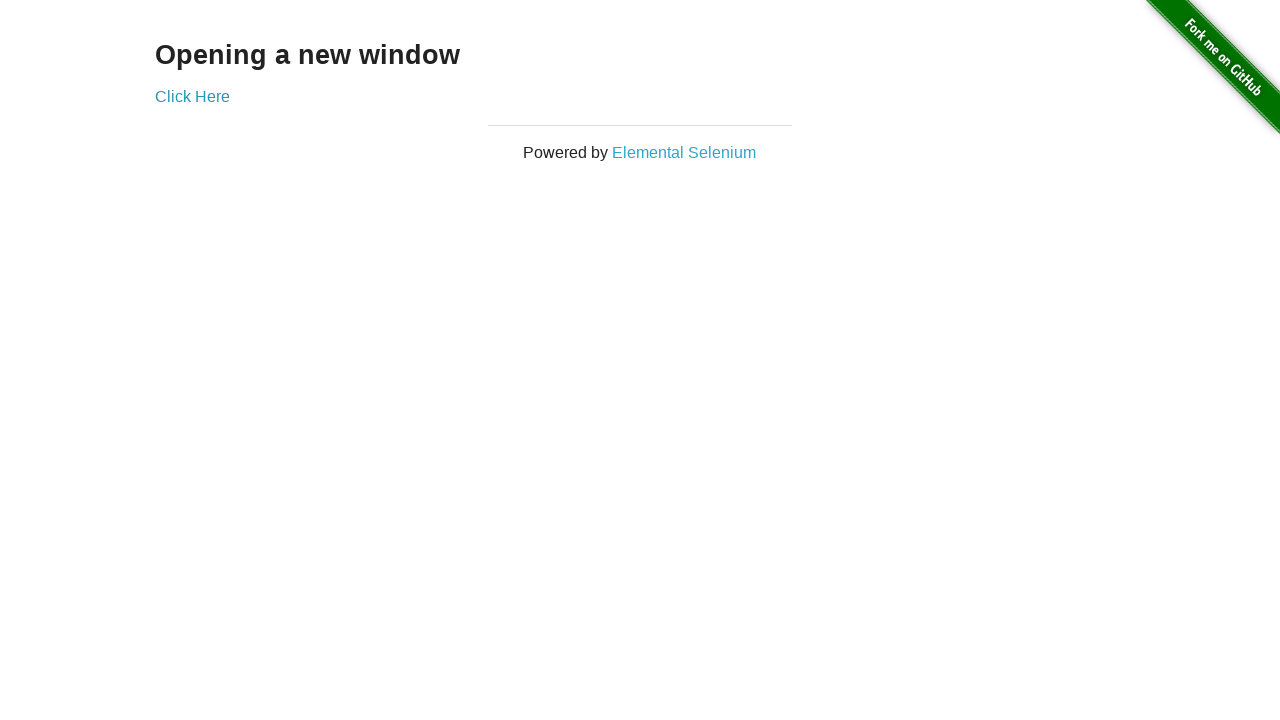

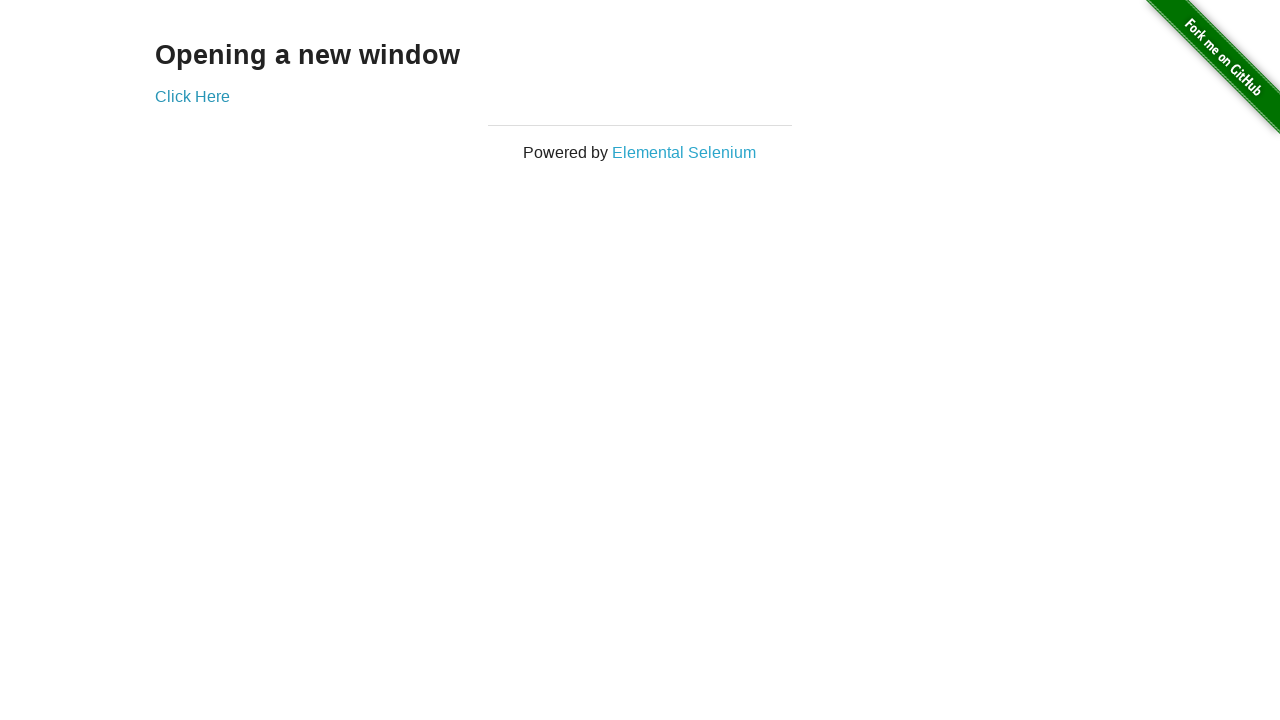